Tests drag and drop functionality on jQueryUI demo page by dragging an element and dropping it onto a target droppable area within an iframe

Starting URL: https://jqueryui.com/droppable/

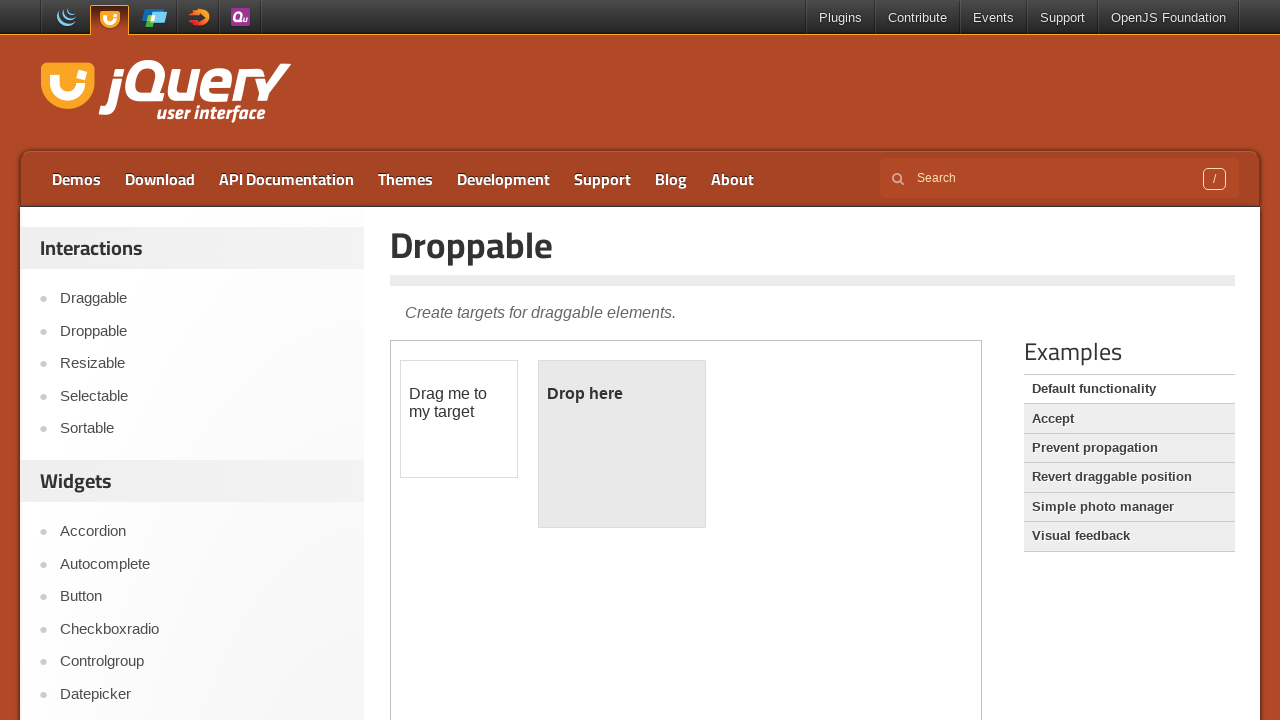

Located the demo iframe containing drag and drop elements
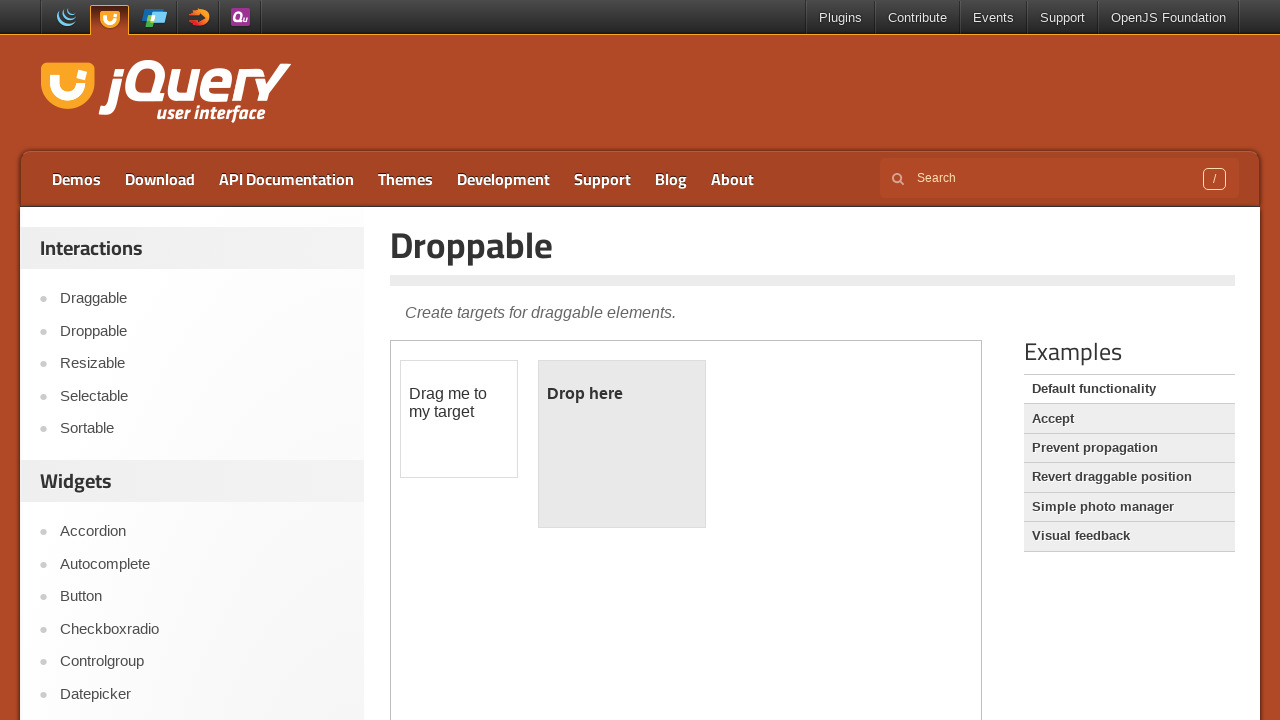

Located the draggable element
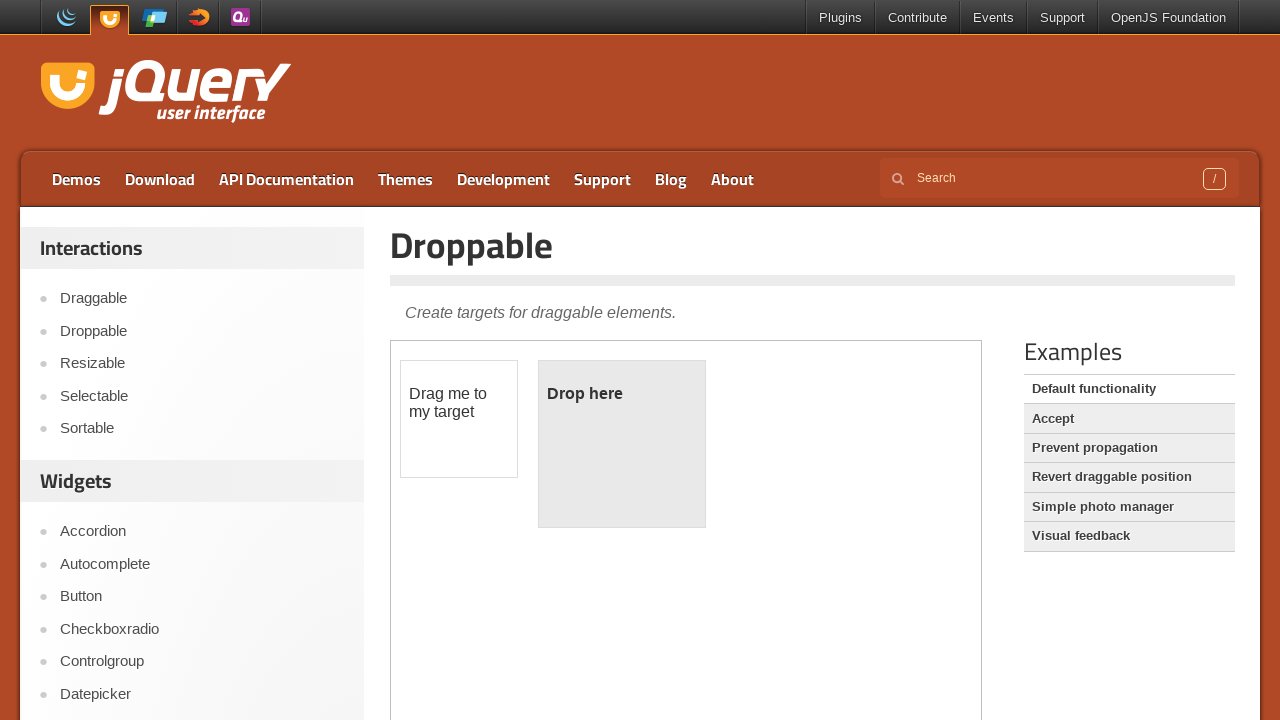

Located the droppable target element
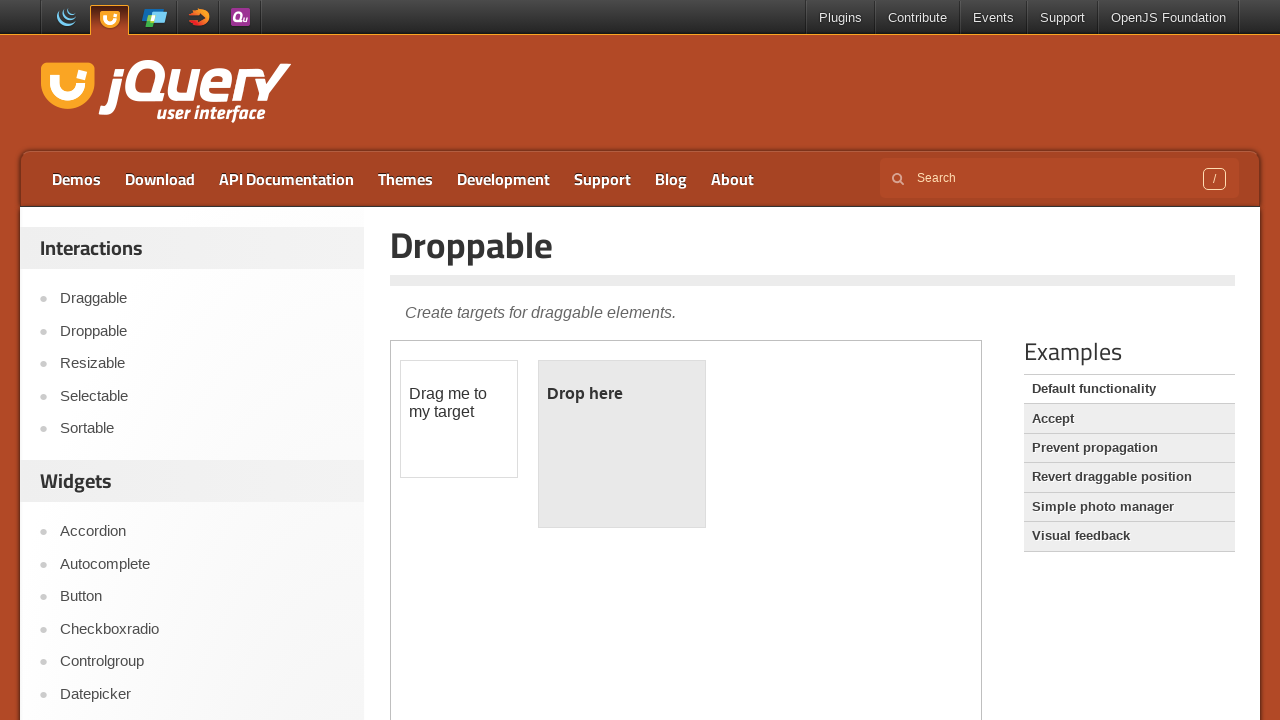

Dragged the draggable element onto the droppable target area at (622, 444)
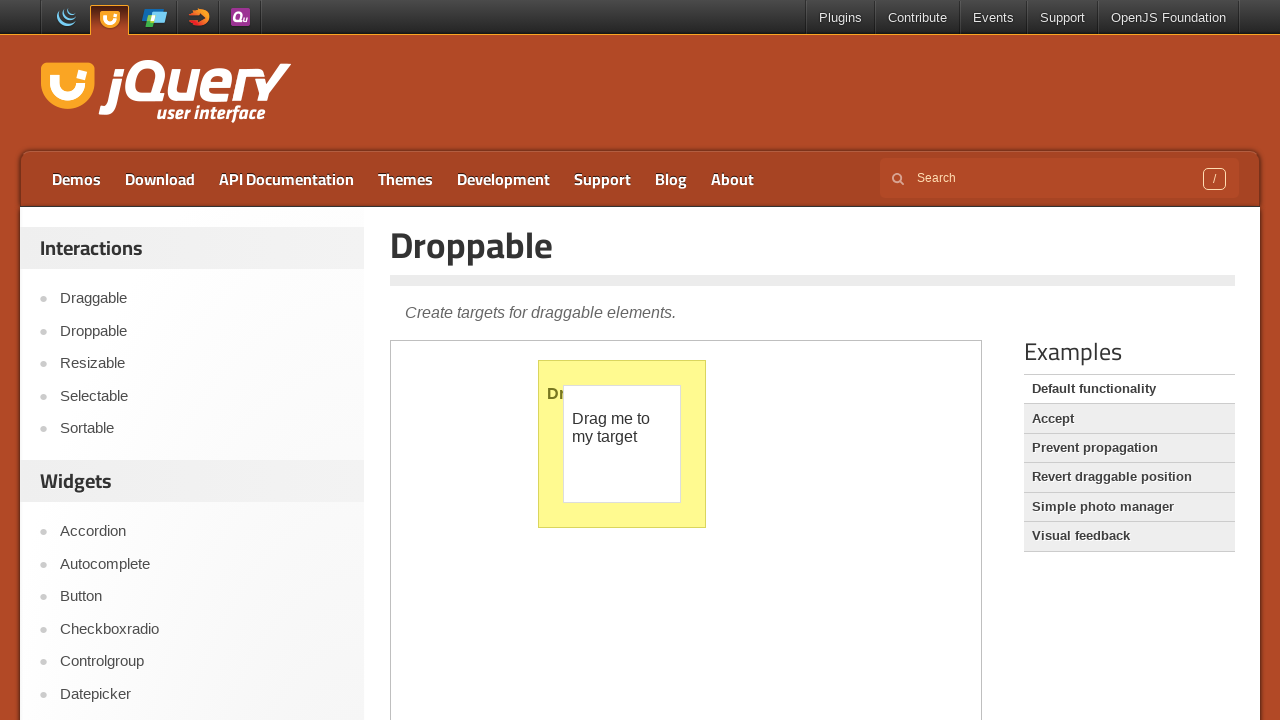

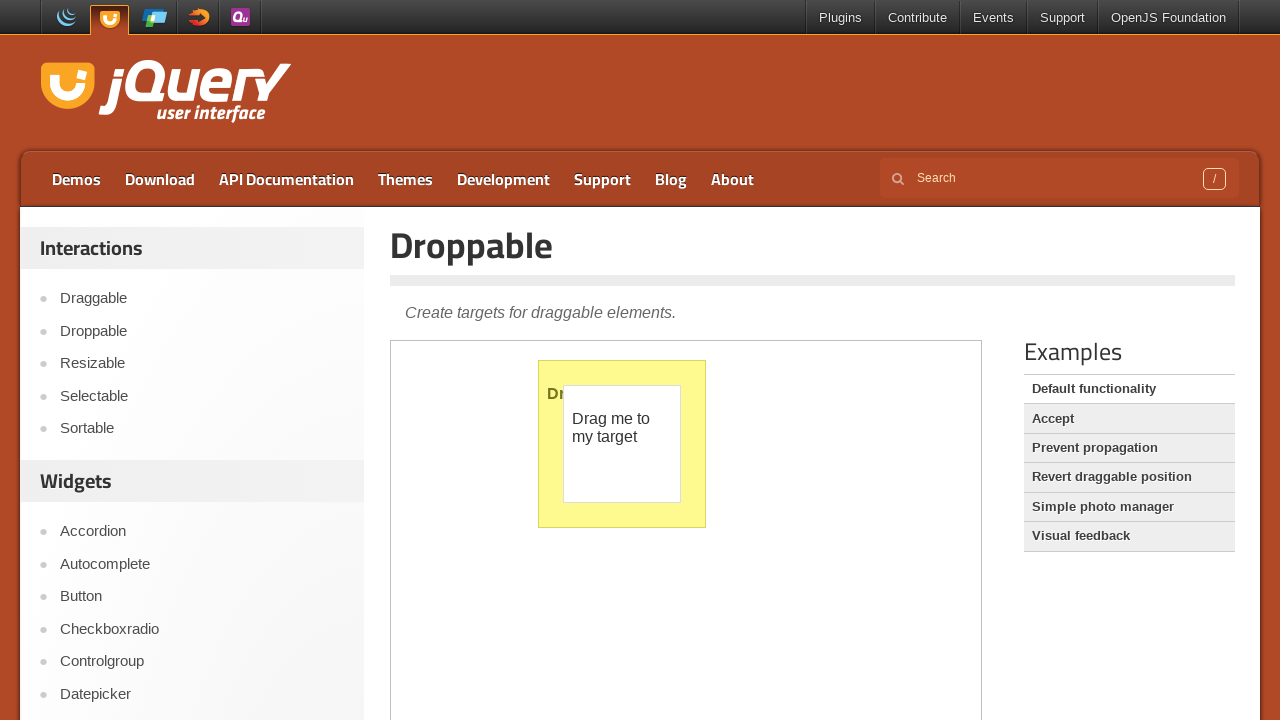